Navigates to the Revolt Motors electric motorcycle website and verifies the page loads successfully

Starting URL: https://www.revoltmotors.com/

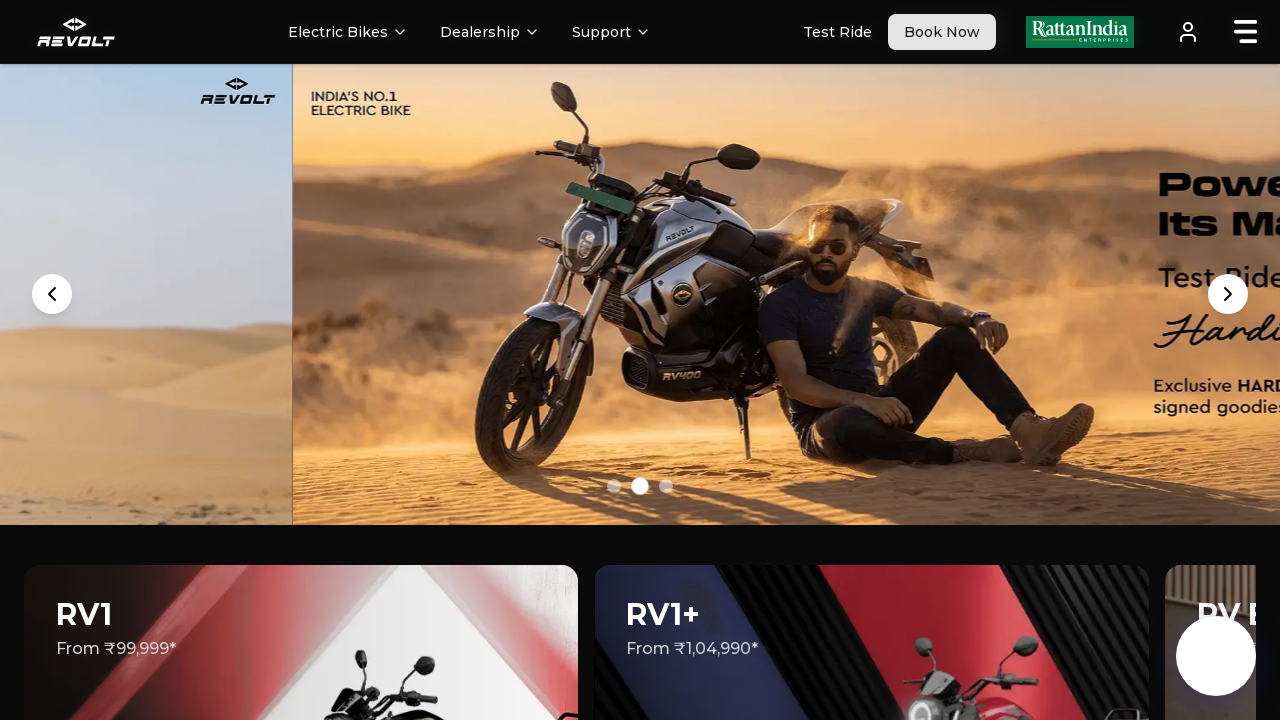

Navigated to Revolt Motors website
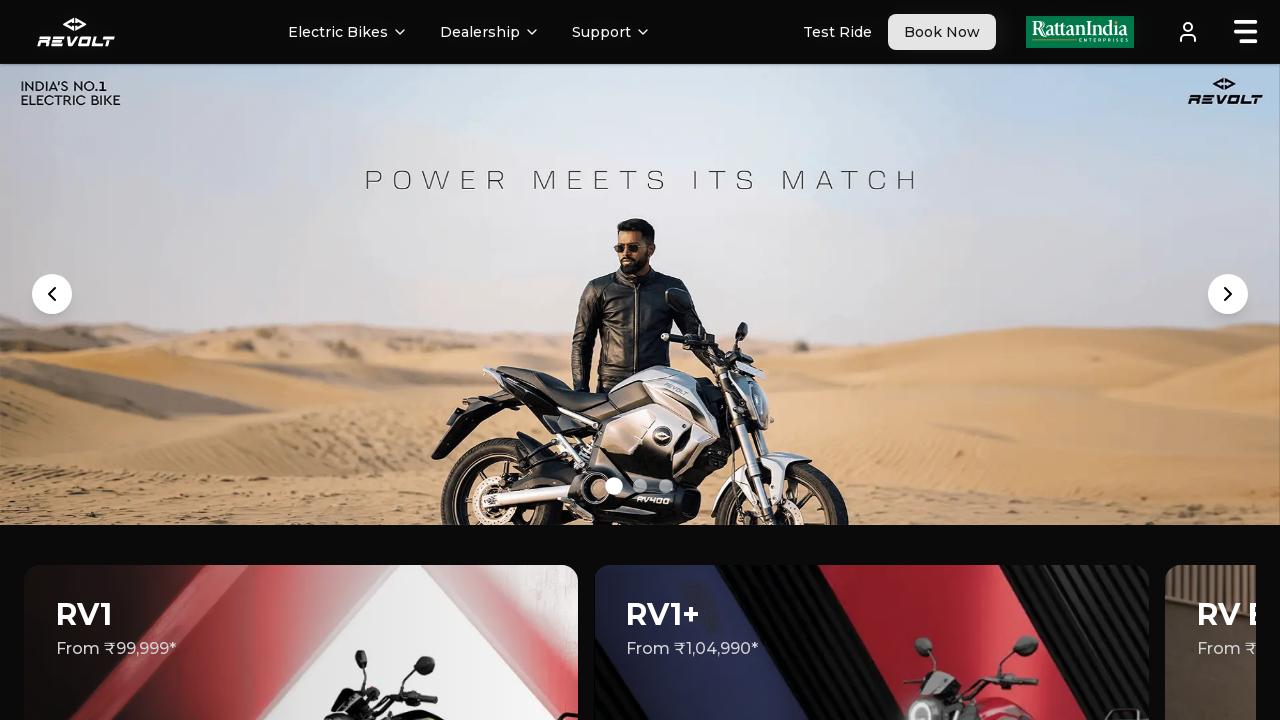

Page DOM content loaded successfully
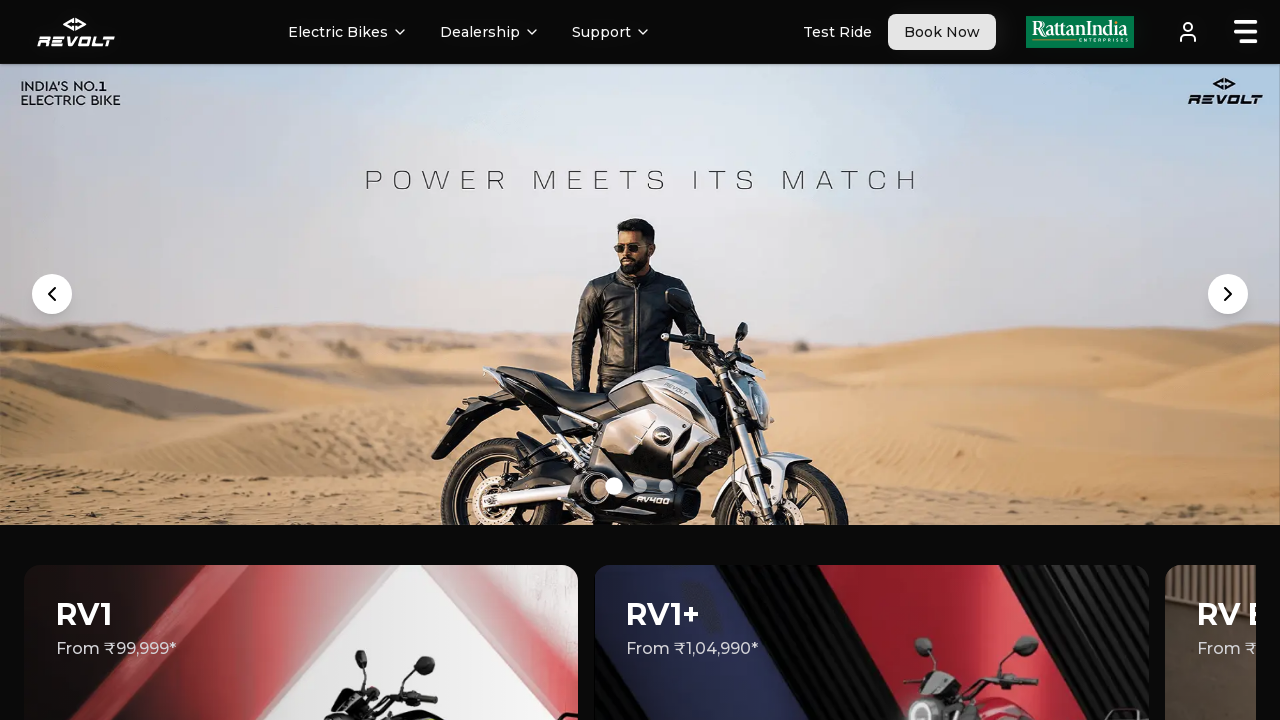

Verified page has a title
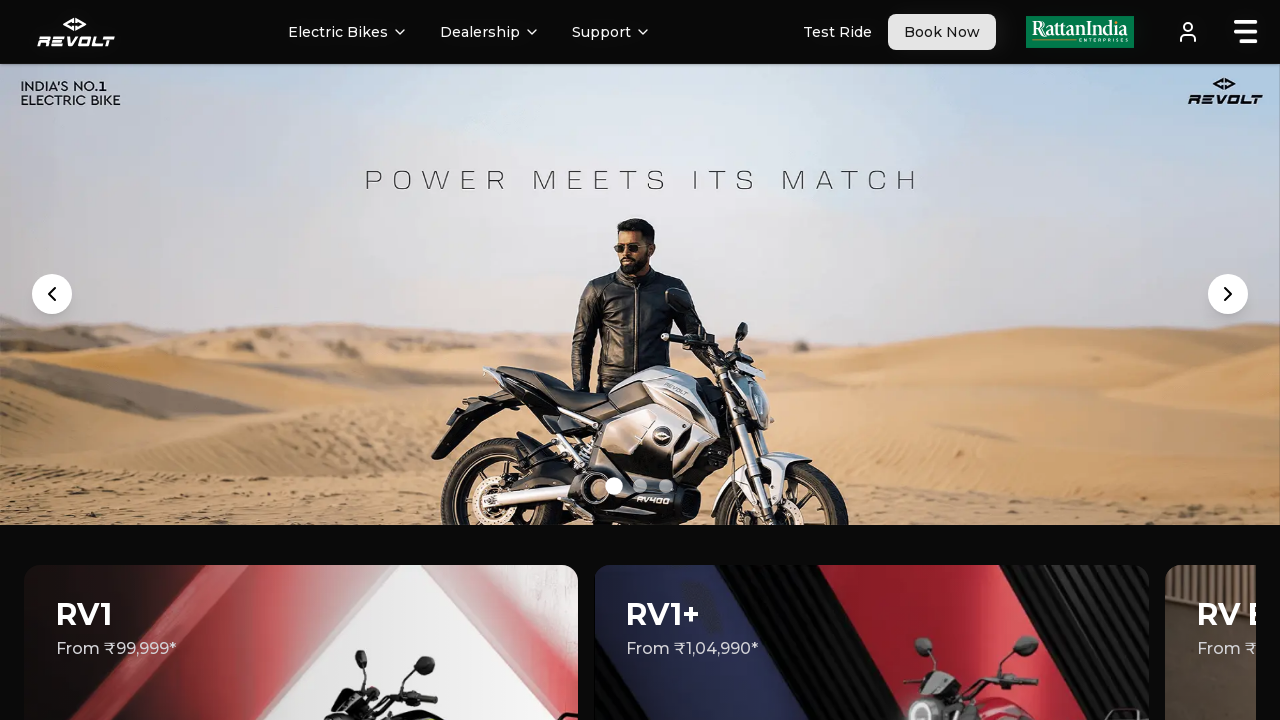

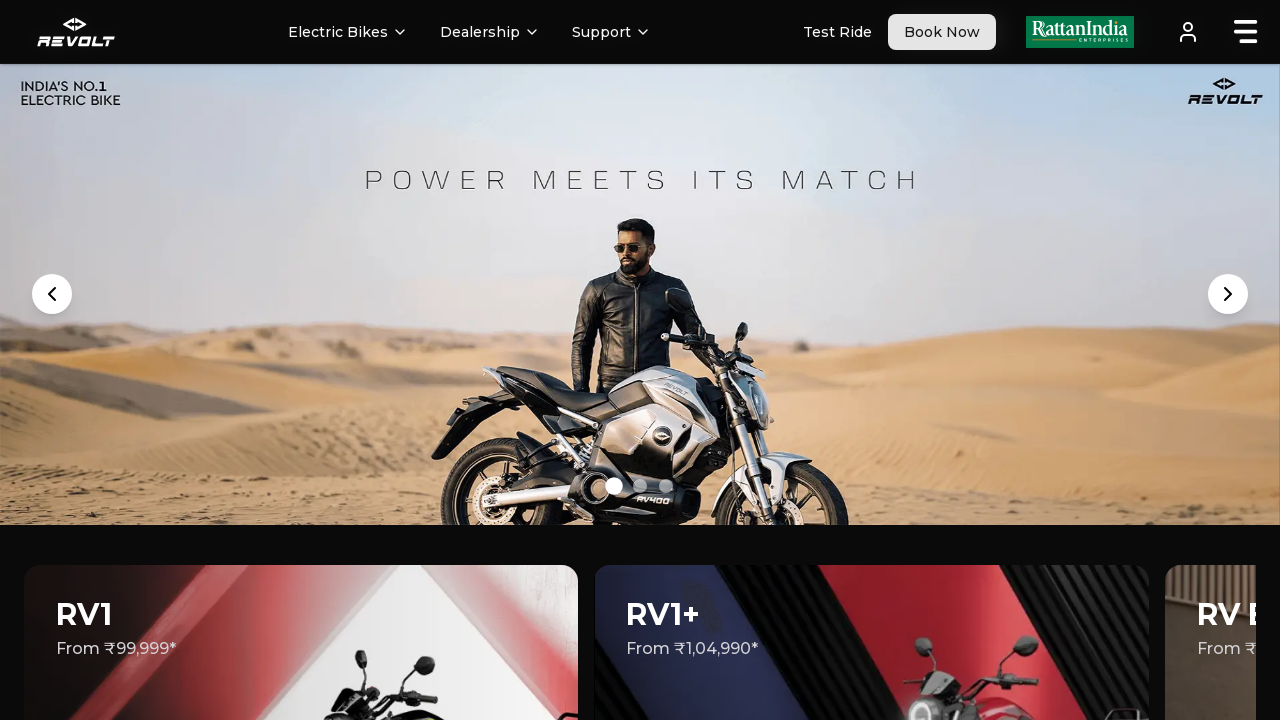